Navigates to the Time and Date world clock page and verifies that the world clock table is loaded and contains data

Starting URL: https://www.timeanddate.com/worldclock/

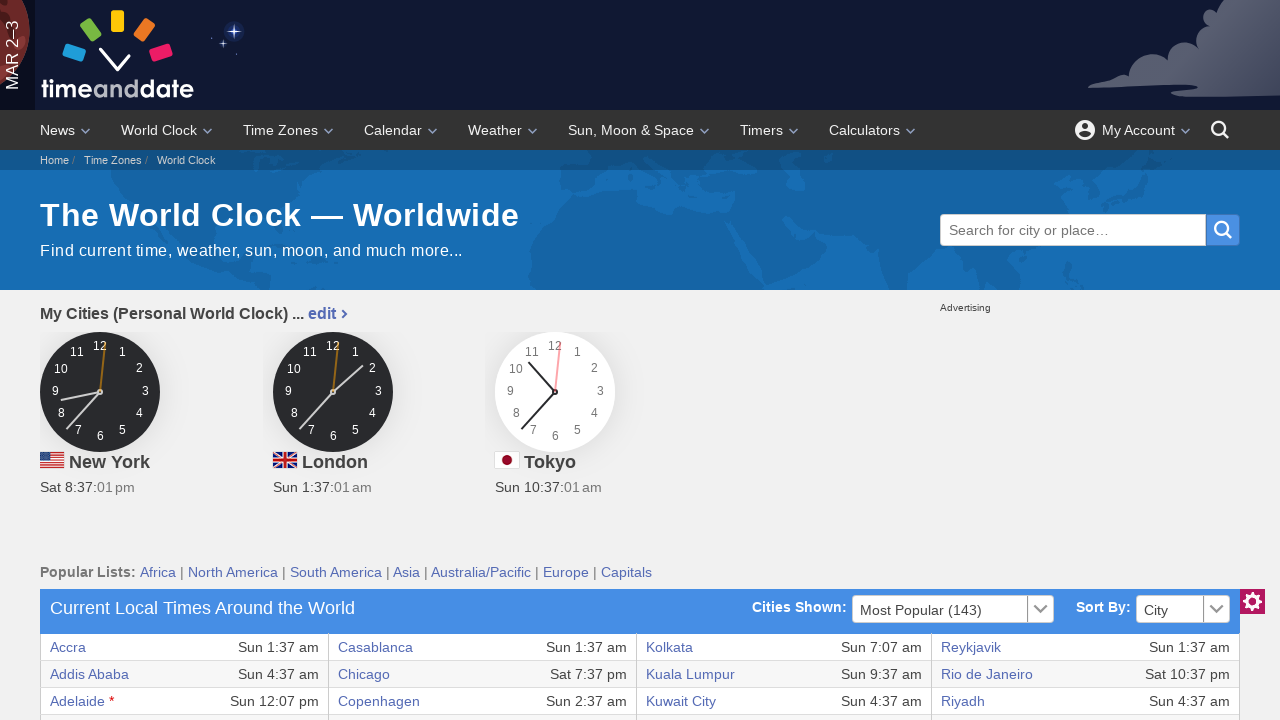

Waited for world clock table rows to load
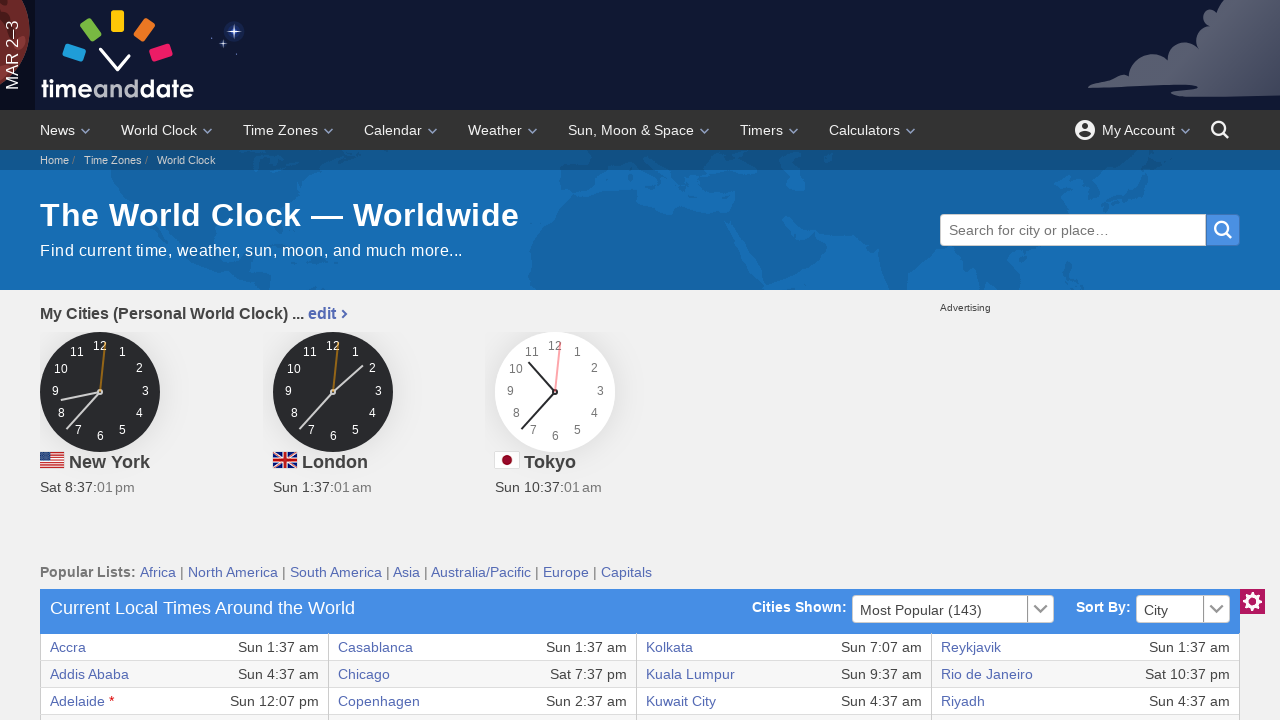

Verified first cell of world clock table exists
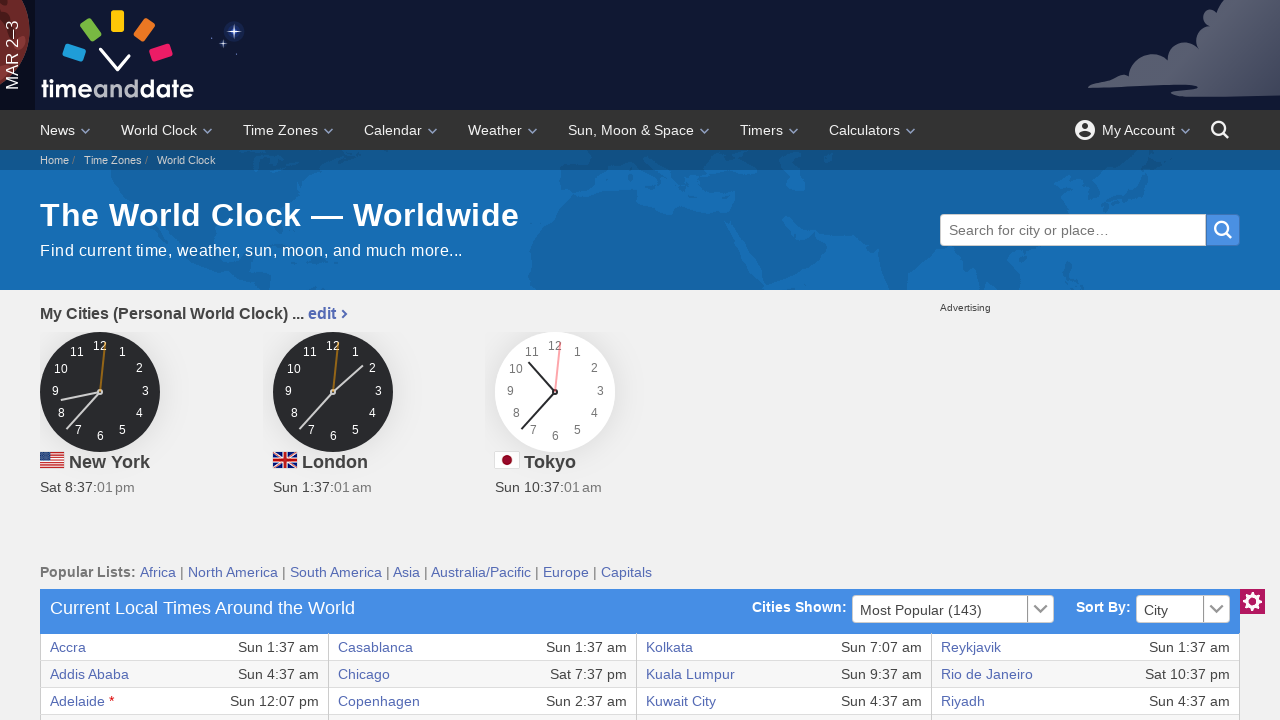

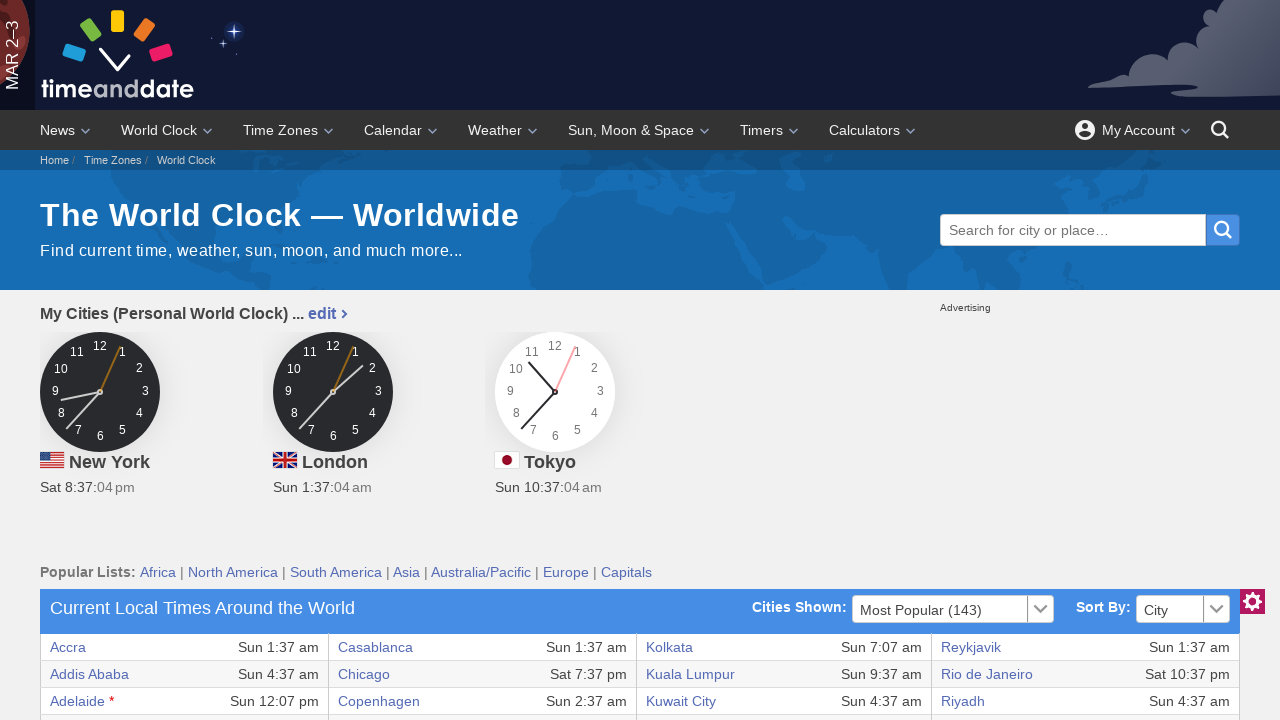